Tests right-click (context click) functionality on the DemoQA buttons page by navigating to Elements, clicking Buttons, and performing a right-click action to verify the success message appears.

Starting URL: https://demoqa.com/

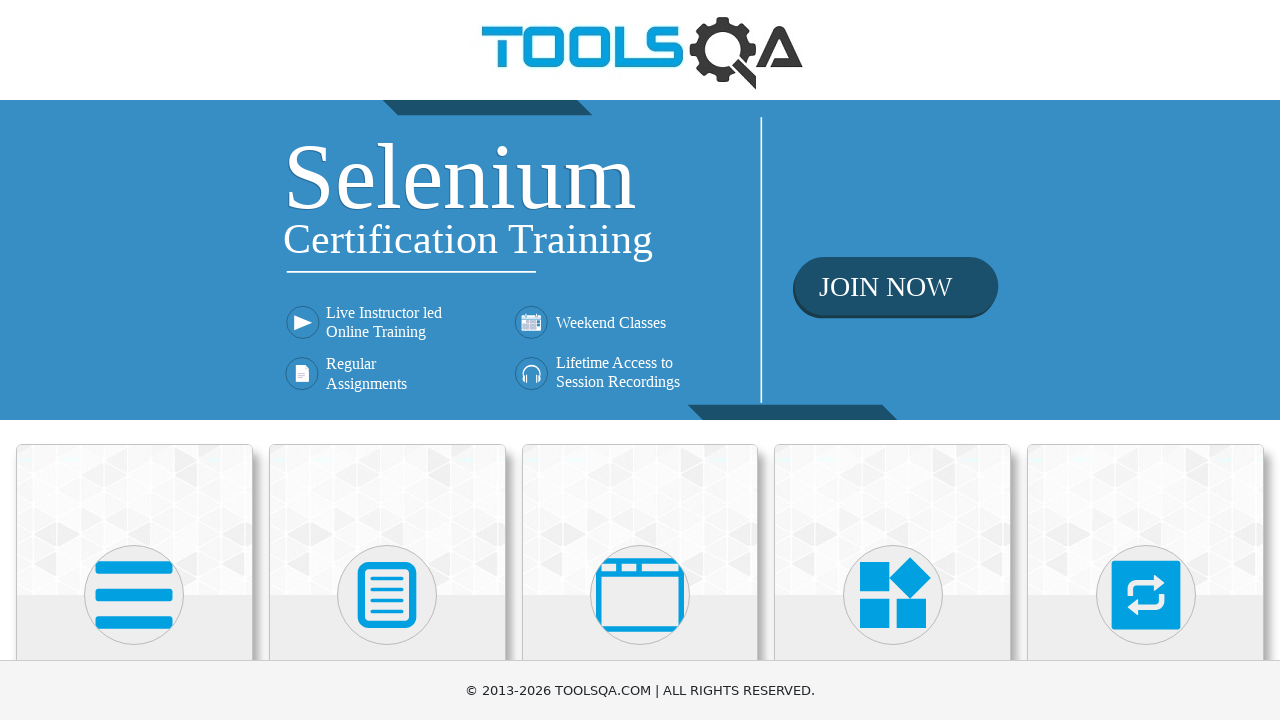

Clicked on Elements card at (134, 360) on xpath=//h5[text()='Elements']
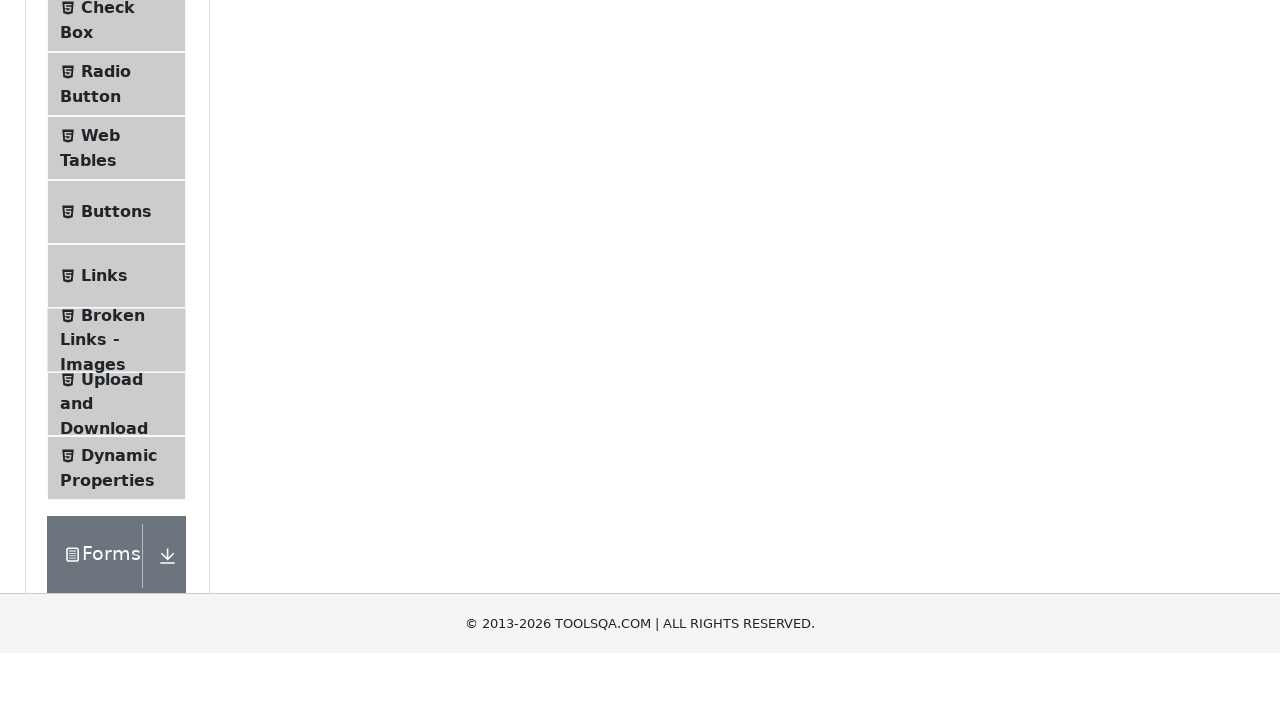

Clicked on Buttons menu item at (116, 517) on xpath=//span[@class='text' and text()='Buttons']
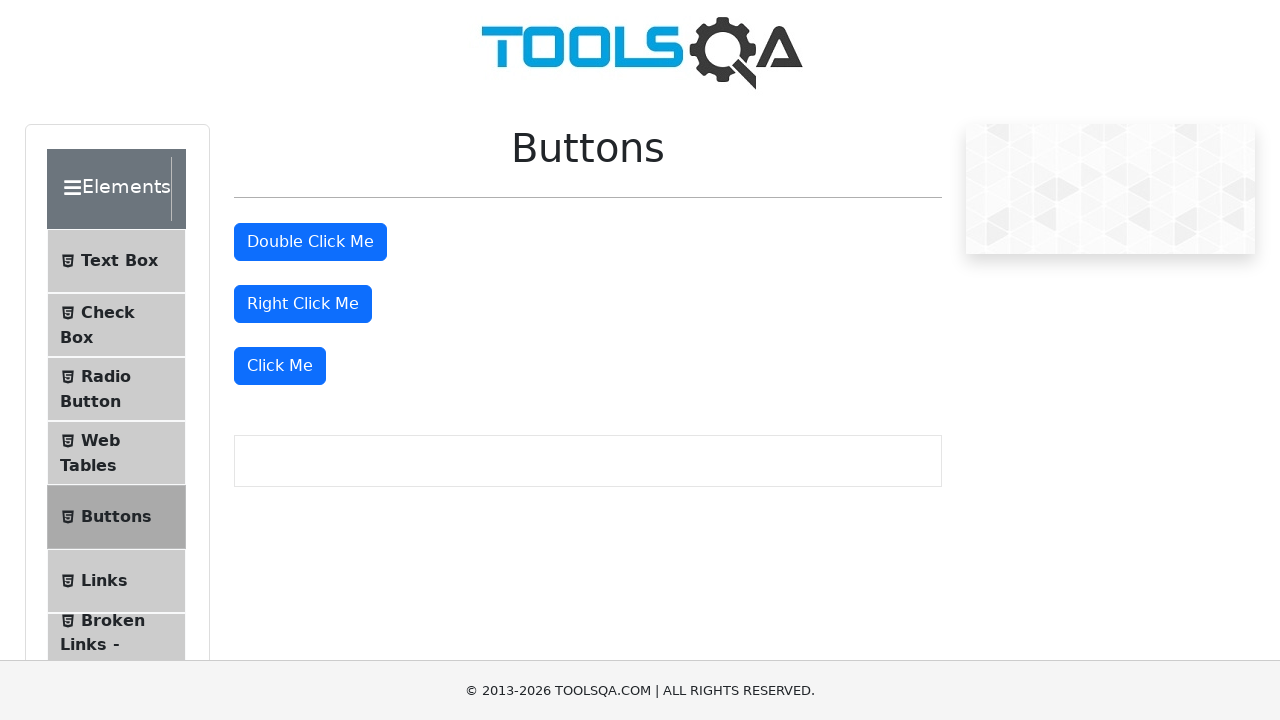

Performed right-click action on the right click button at (303, 304) on #rightClickBtn
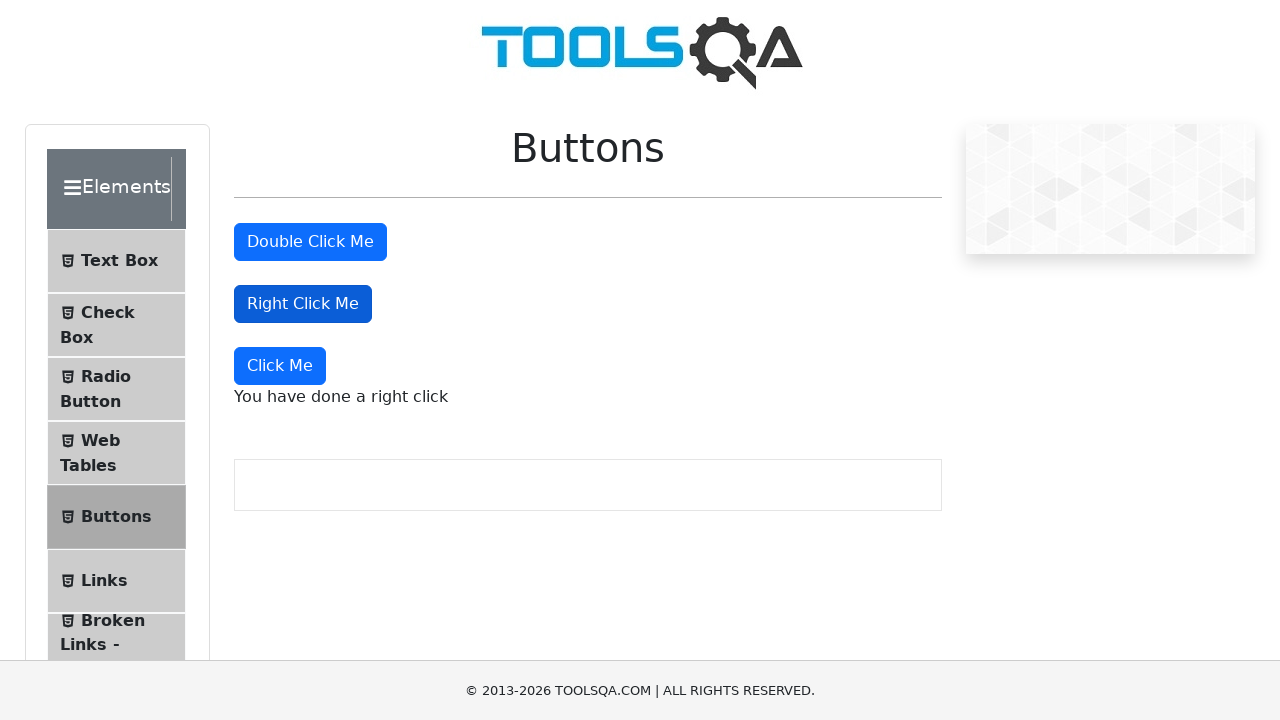

Right click message element appeared
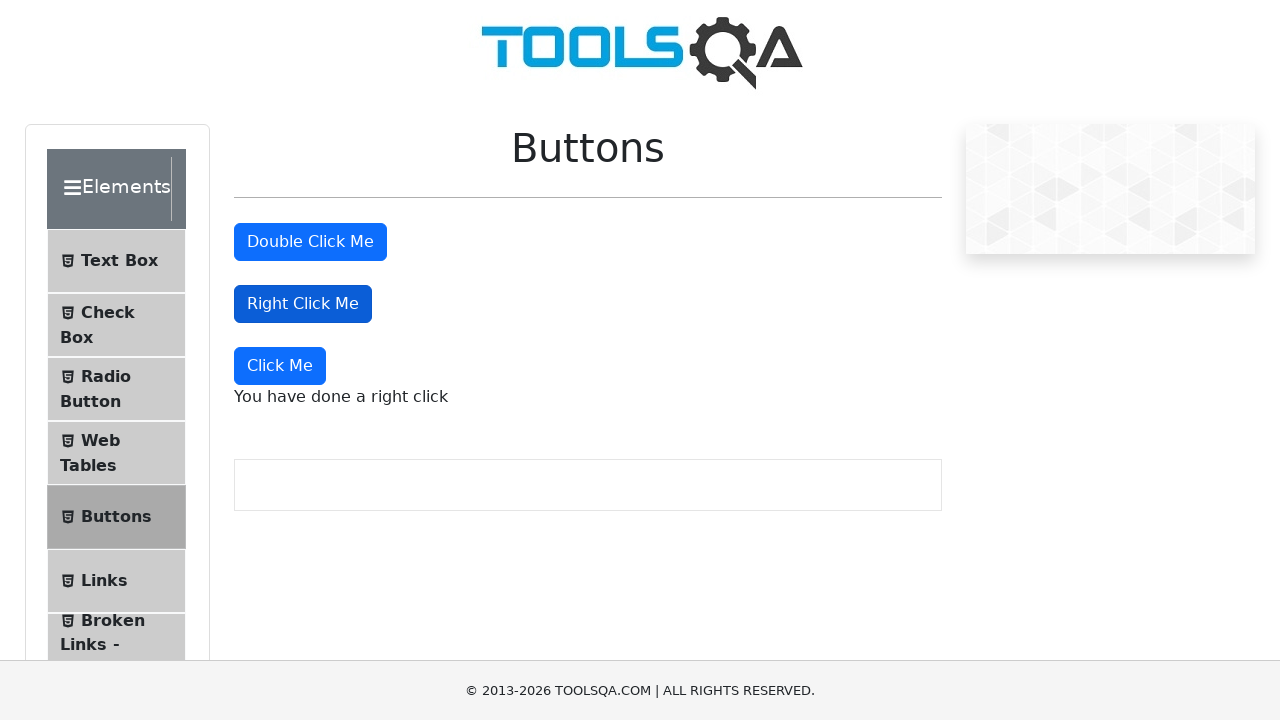

Retrieved right click message text: 'You have done a right click'
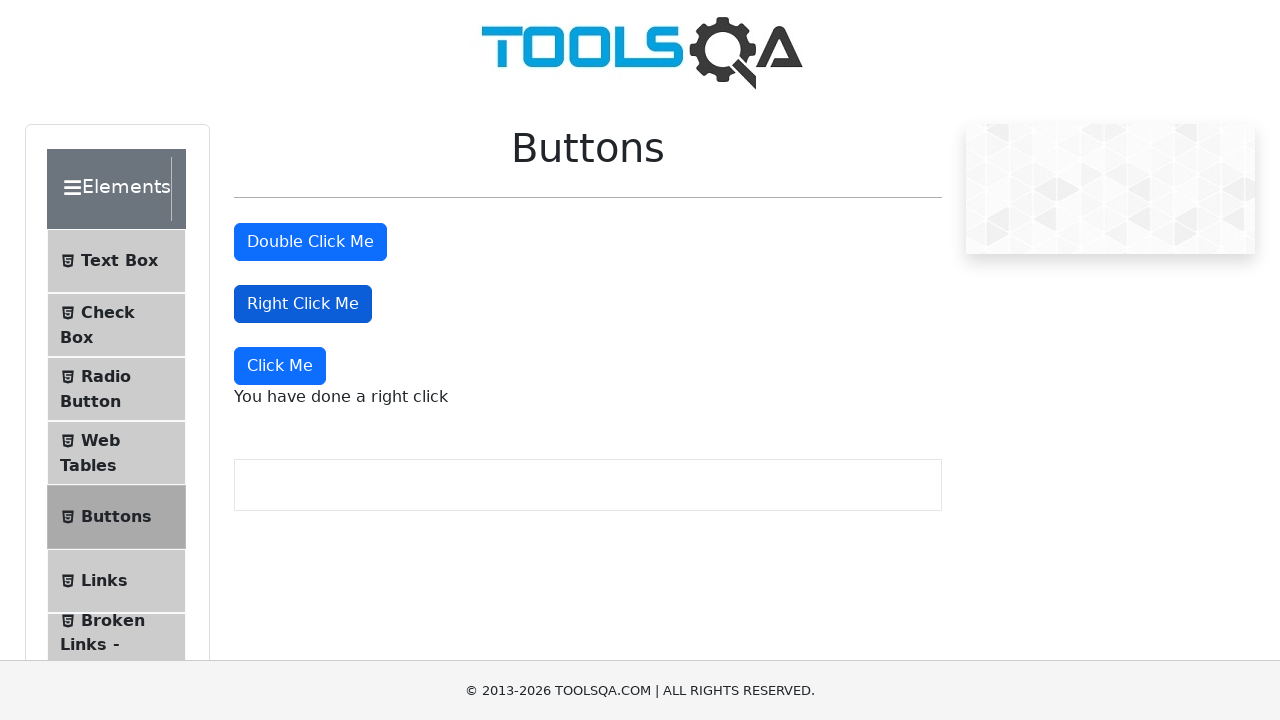

Verified right click message matches expected text 'You have done a right click'
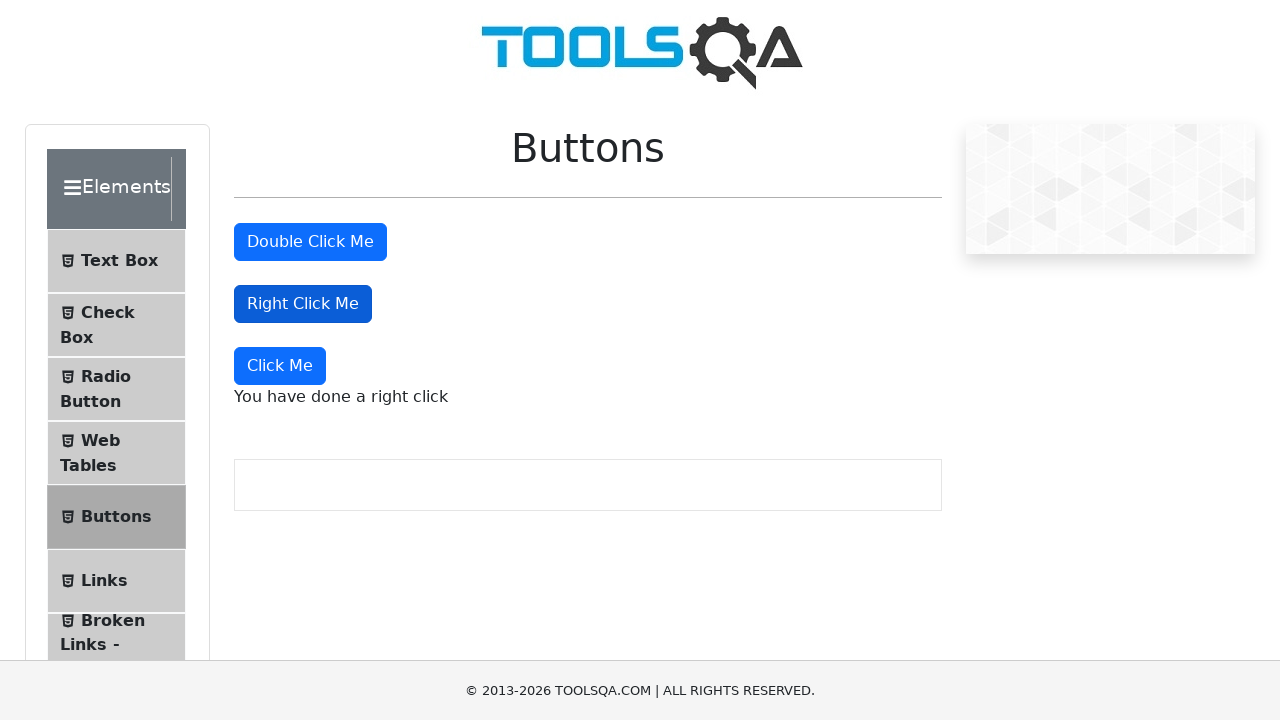

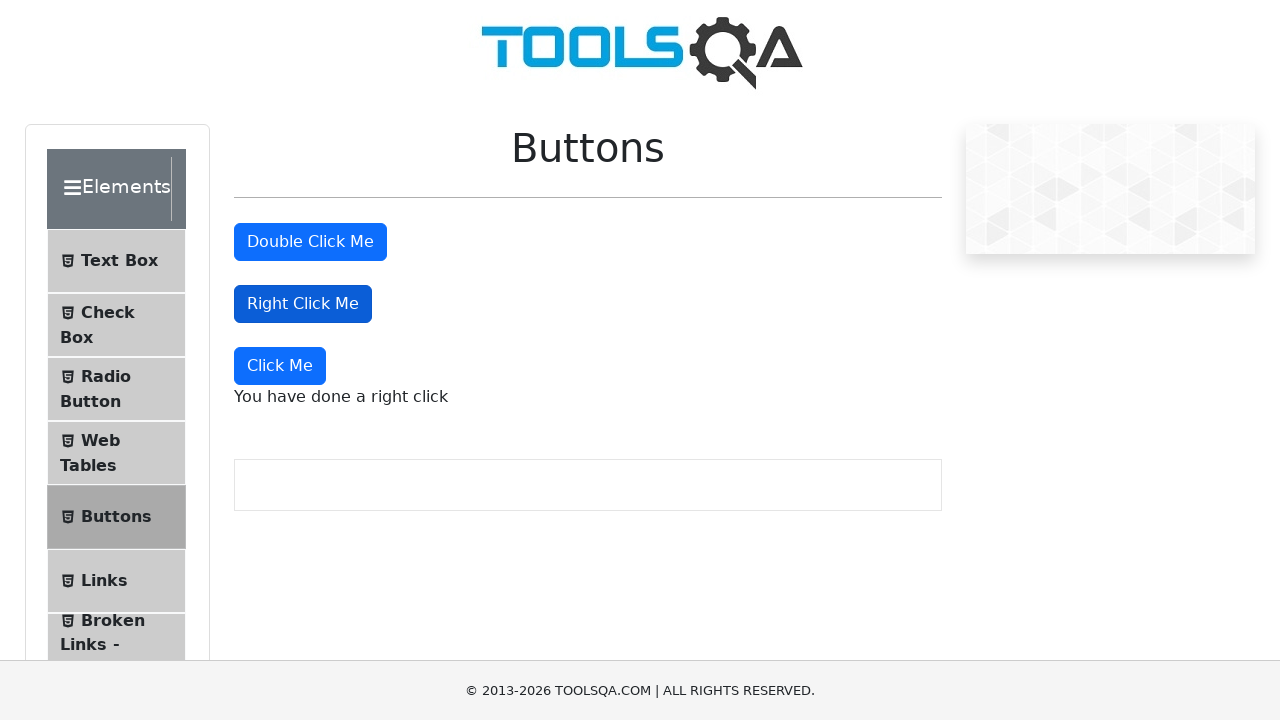